Tests that all required fields show "Wajib diisi" (required) error messages when the form is submitted empty

Starting URL: https://dashboard.melaka.app/register

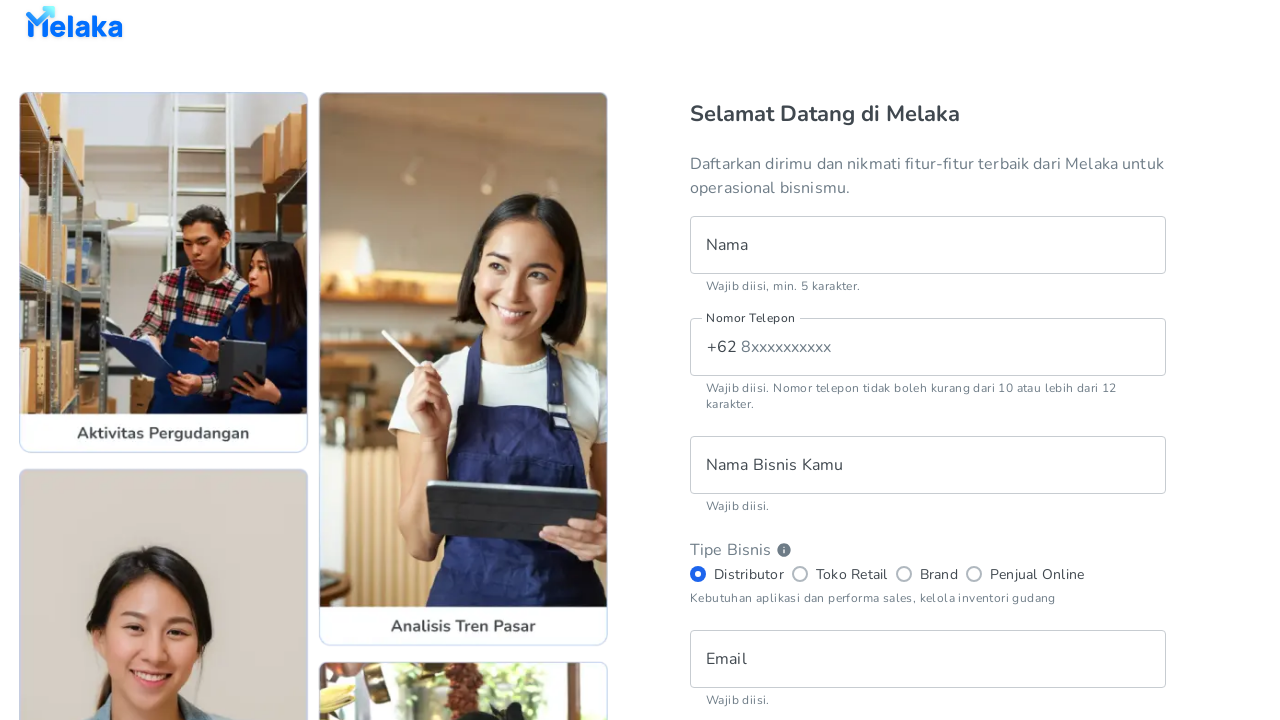

Clicked terms and conditions checkbox at (700, 502) on [data-testid='register__checkbox__tnc']
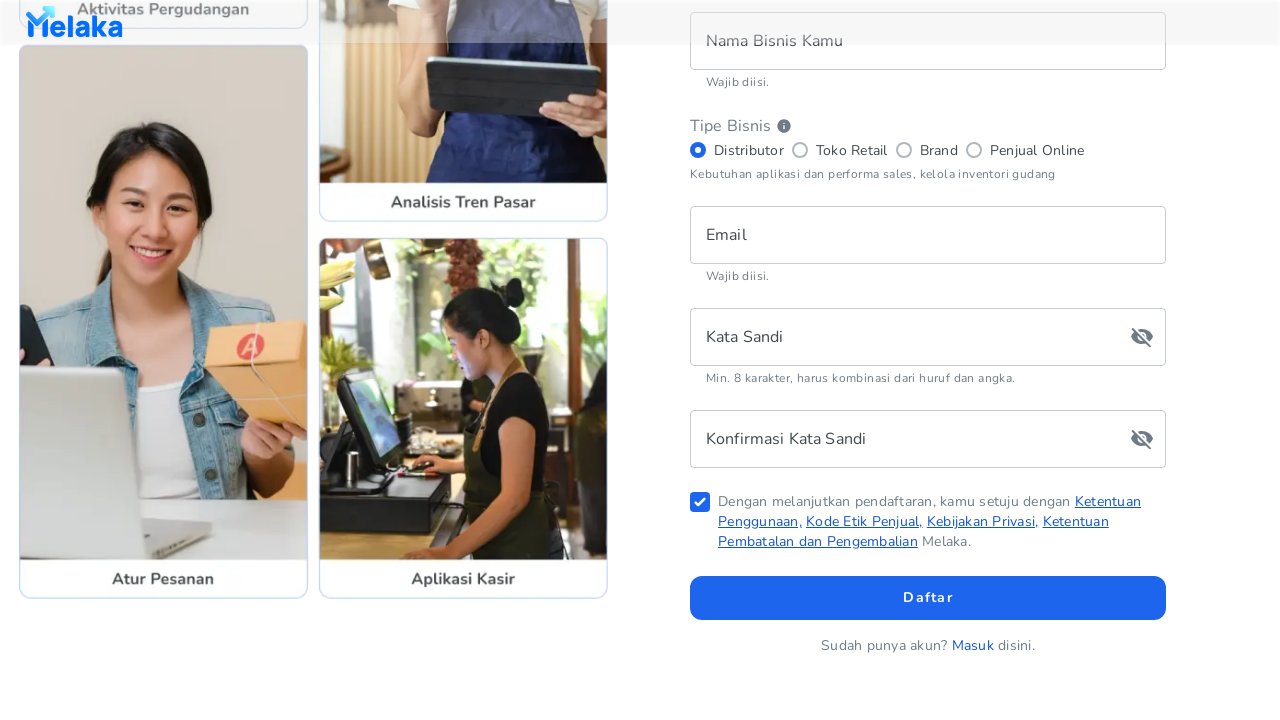

Clicked sign-up button to submit empty form at (928, 598) on [data-testid='register__button__sign-up']
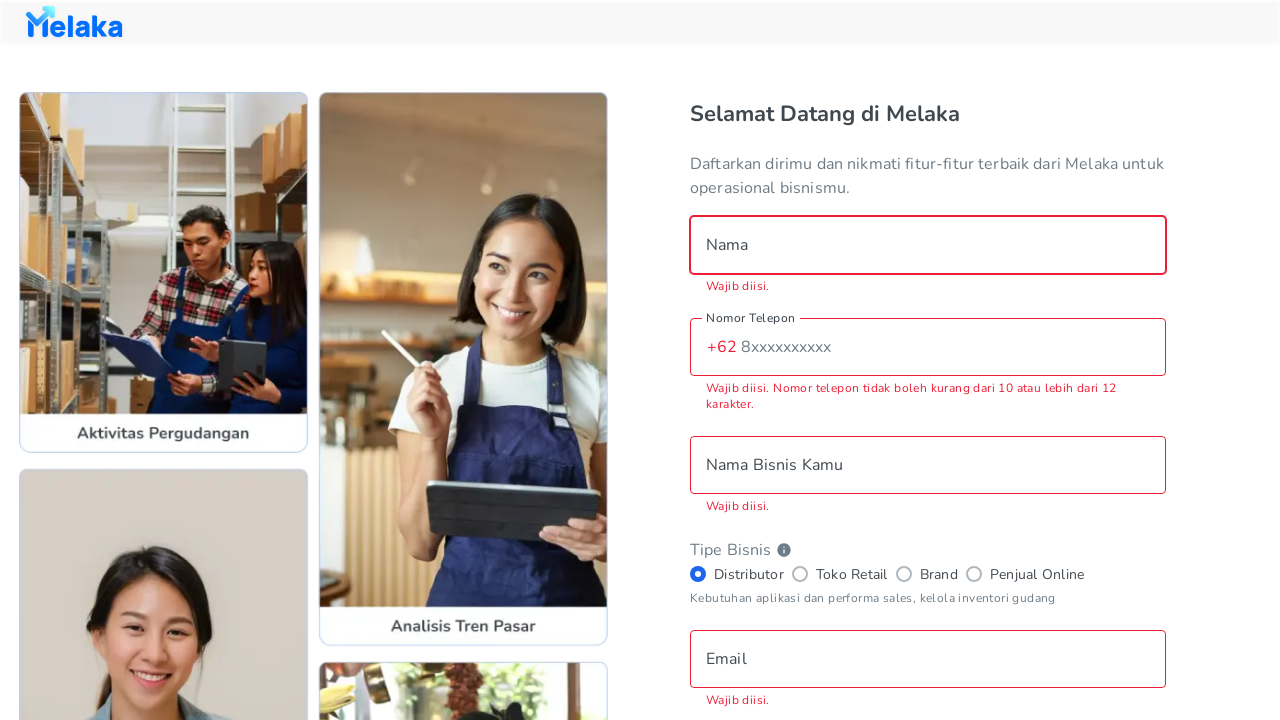

Name field error message 'Wajib diisi' appeared
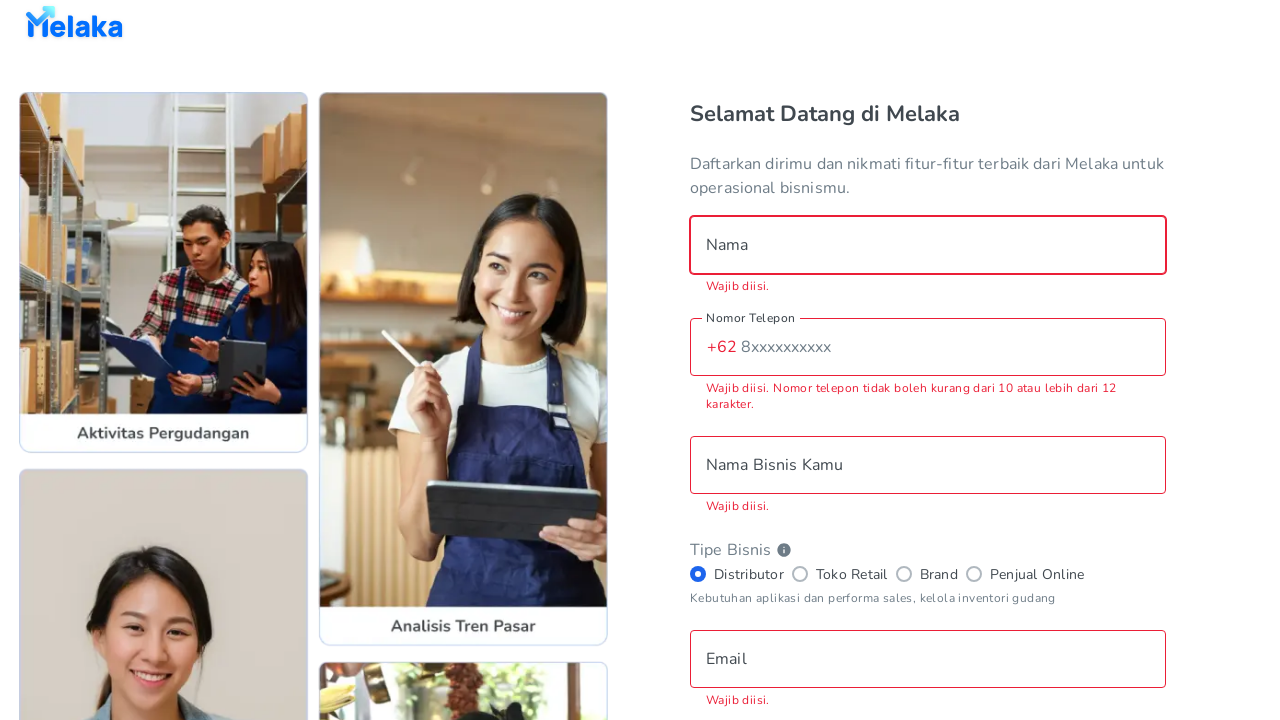

Phone number field error message 'Wajib diisi' appeared
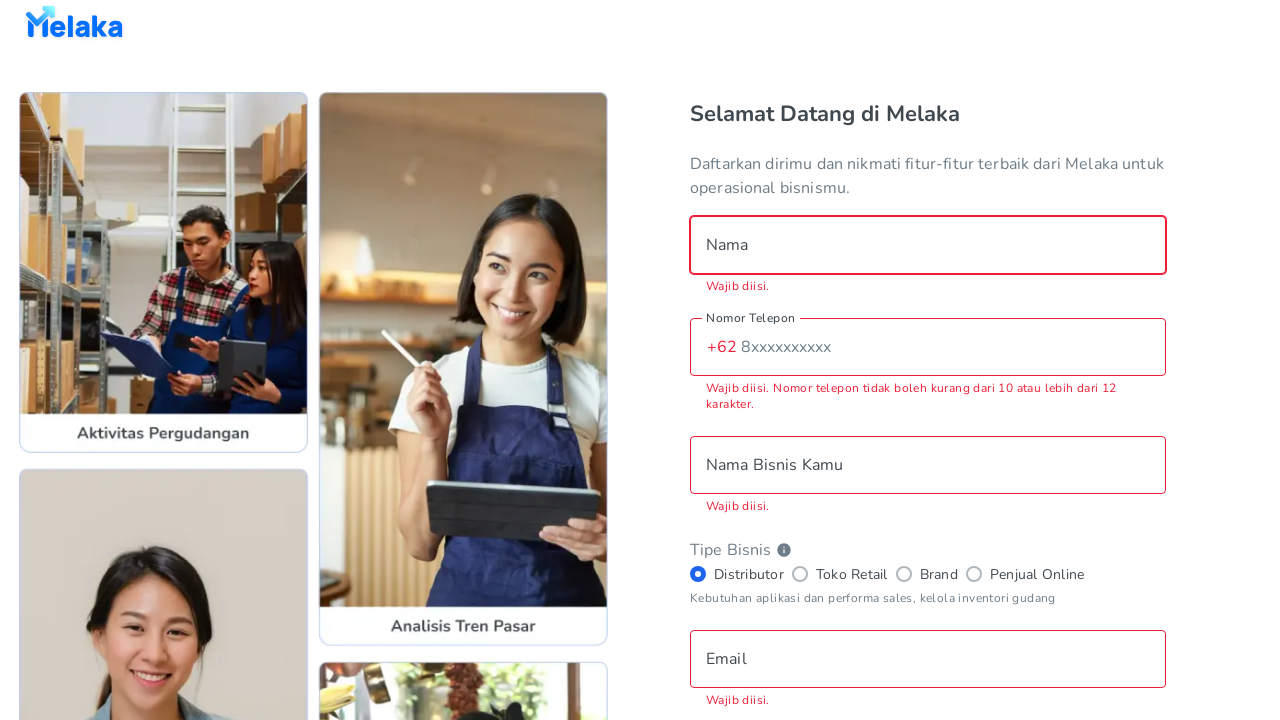

Business name field error message 'Wajib diisi' appeared
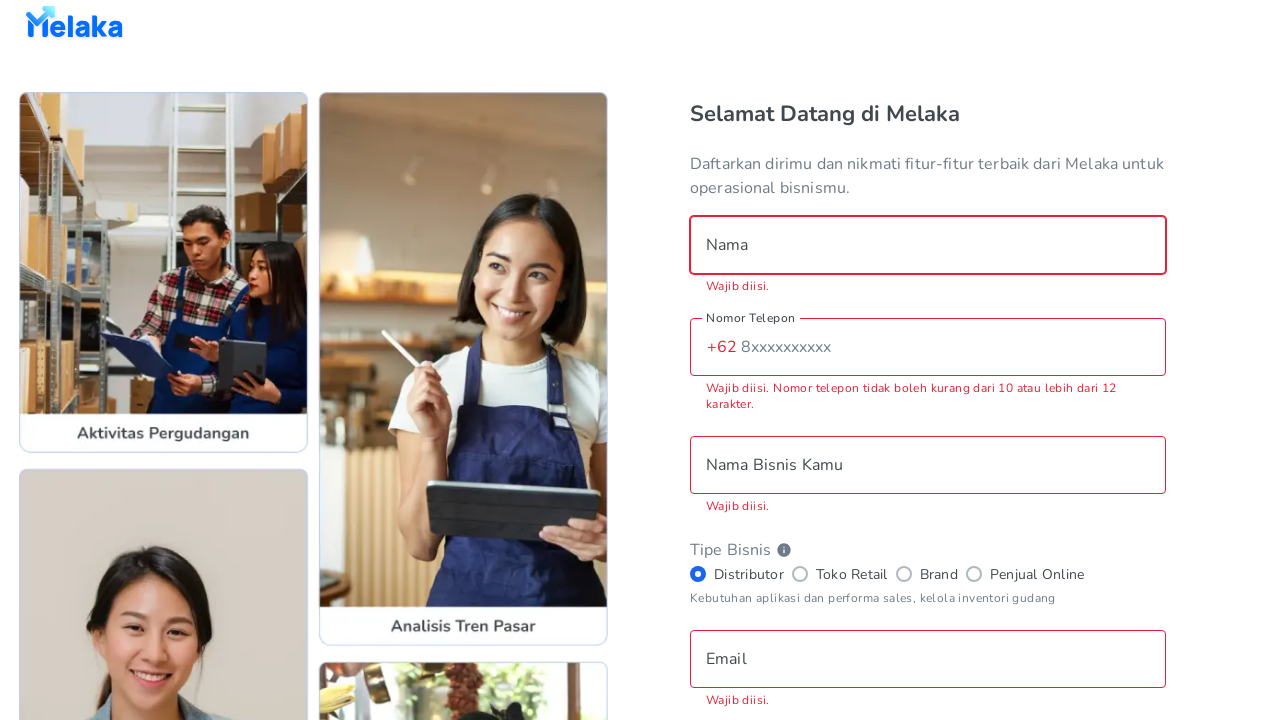

Email field error message 'Wajib diisi' appeared
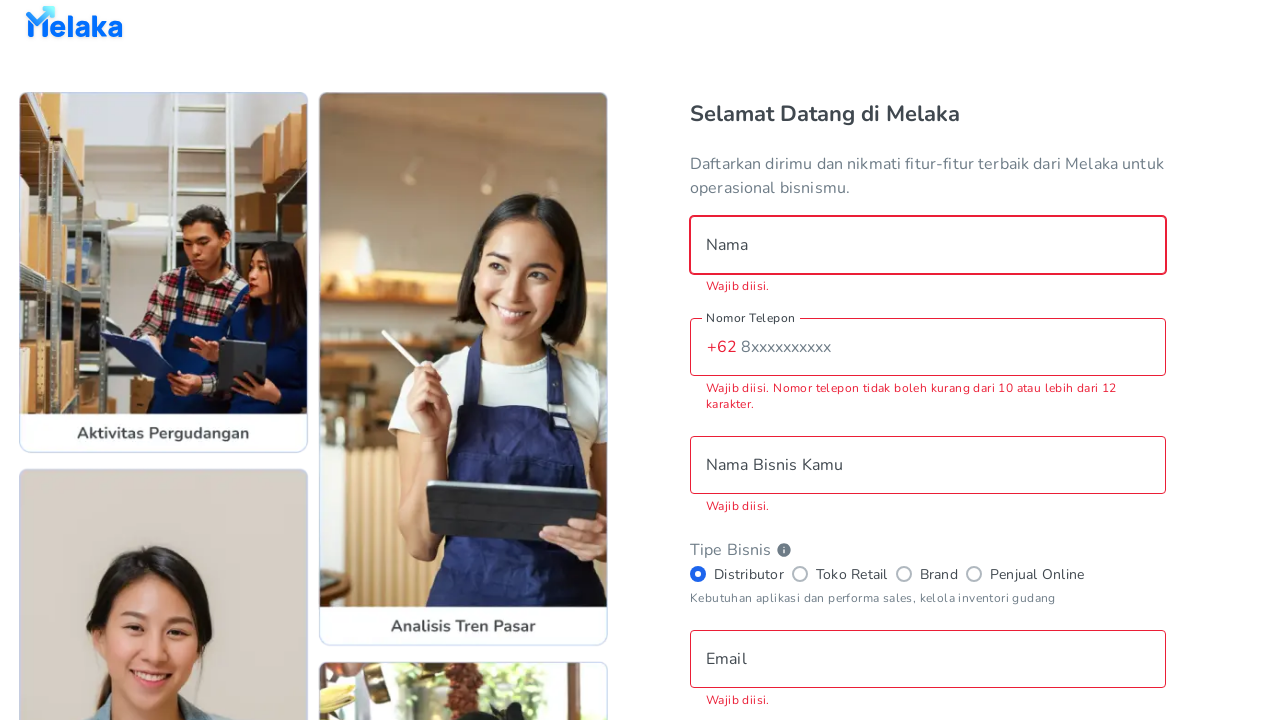

Password field error message 'Wajib diisi' appeared
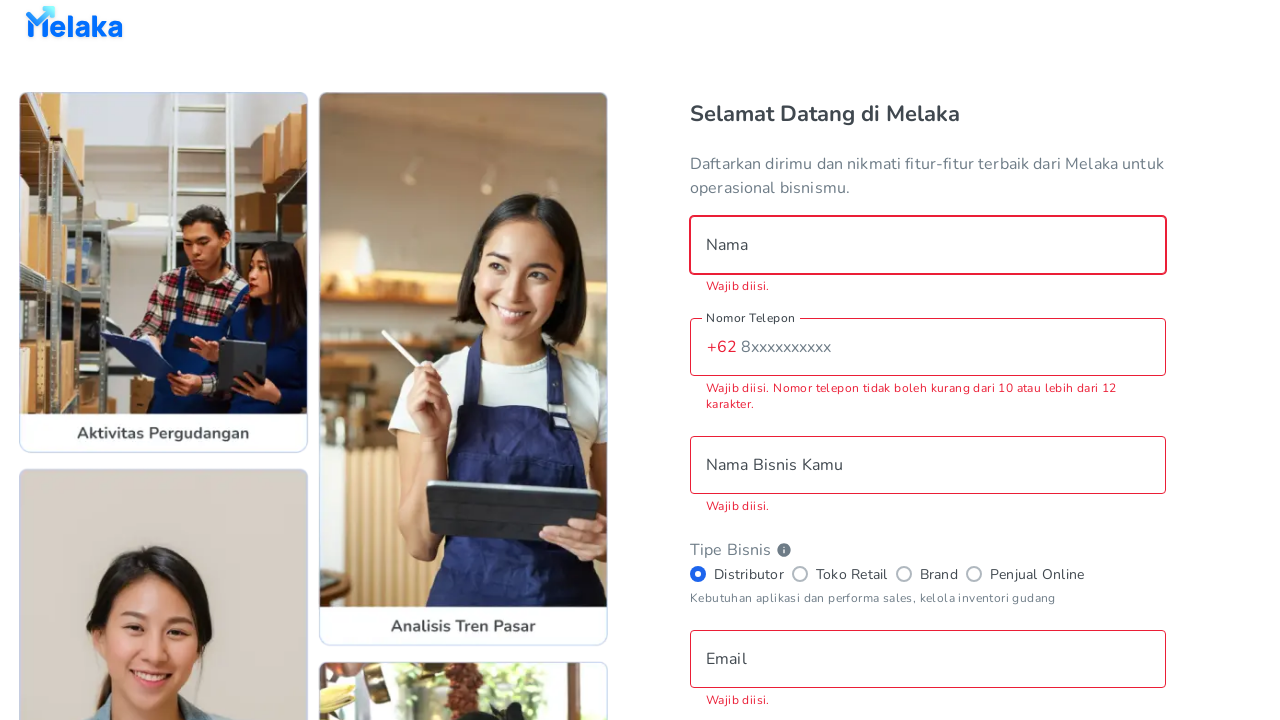

Confirm password field error message 'Wajib diisi' appeared
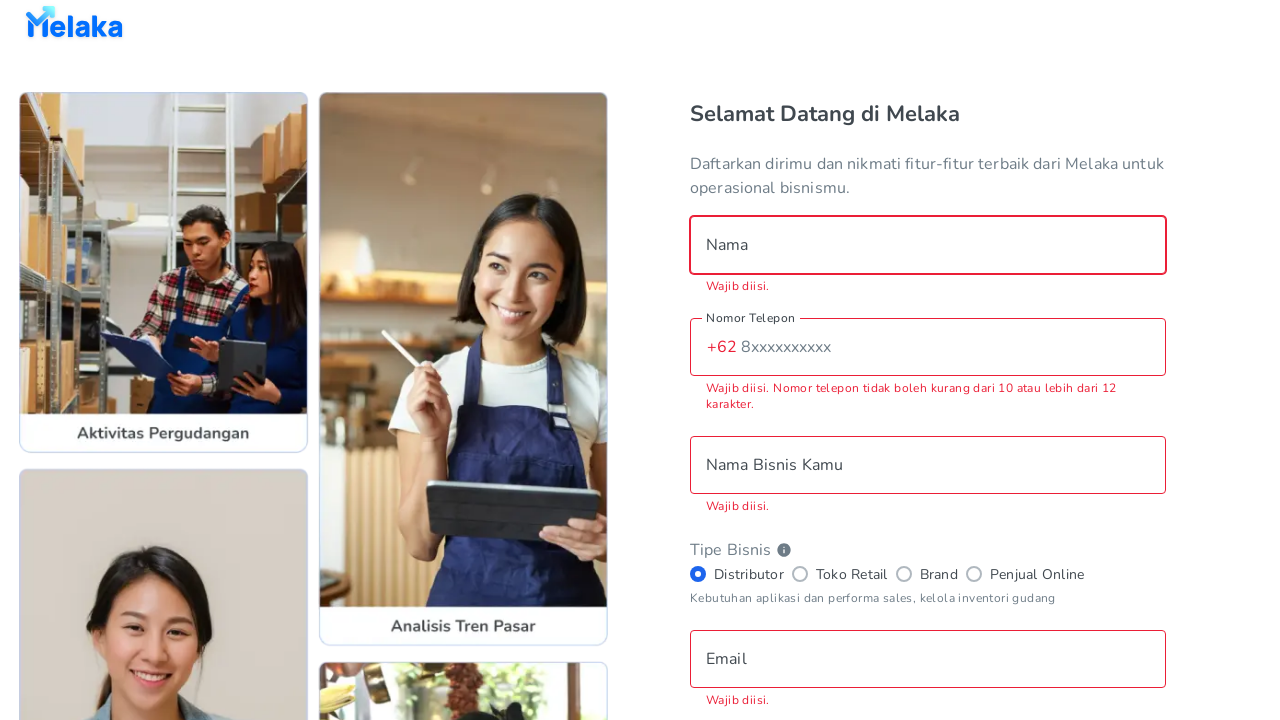

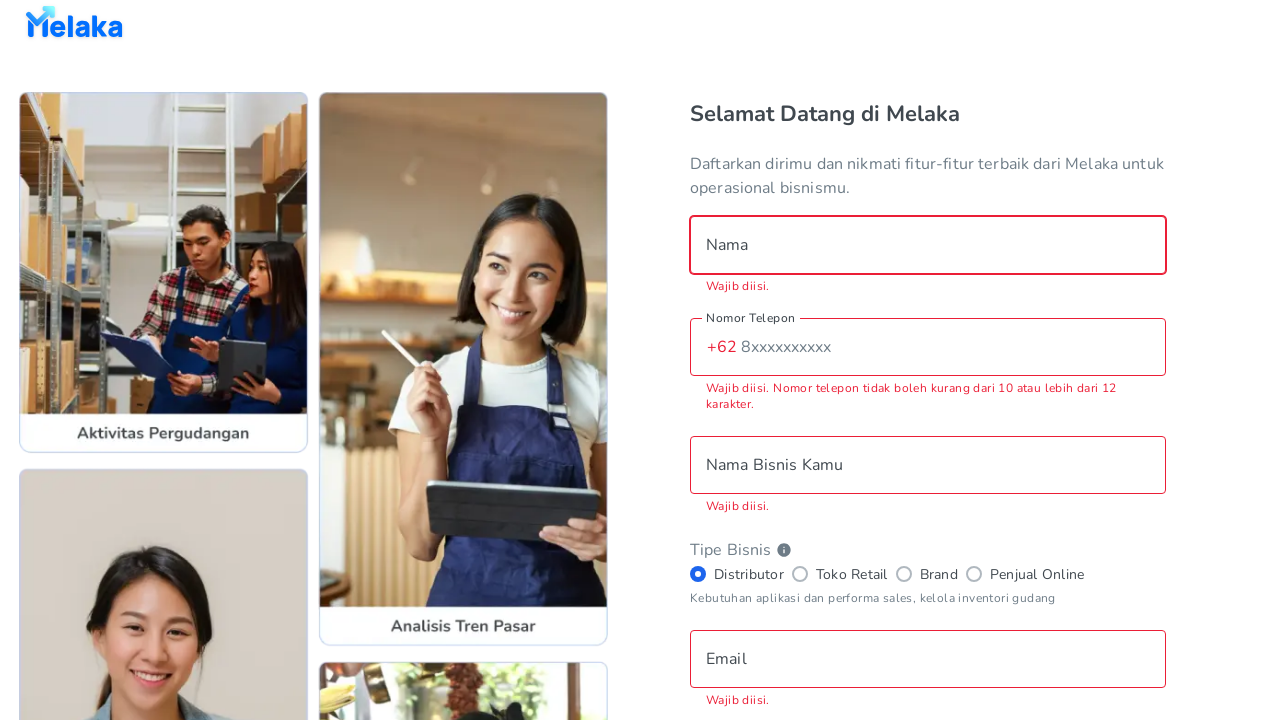